Tests clicking on the "Forgot Password" link on the OrangeHRM login page to navigate to the password reset flow

Starting URL: https://opensource-demo.orangehrmlive.com/web/index.php/auth/login

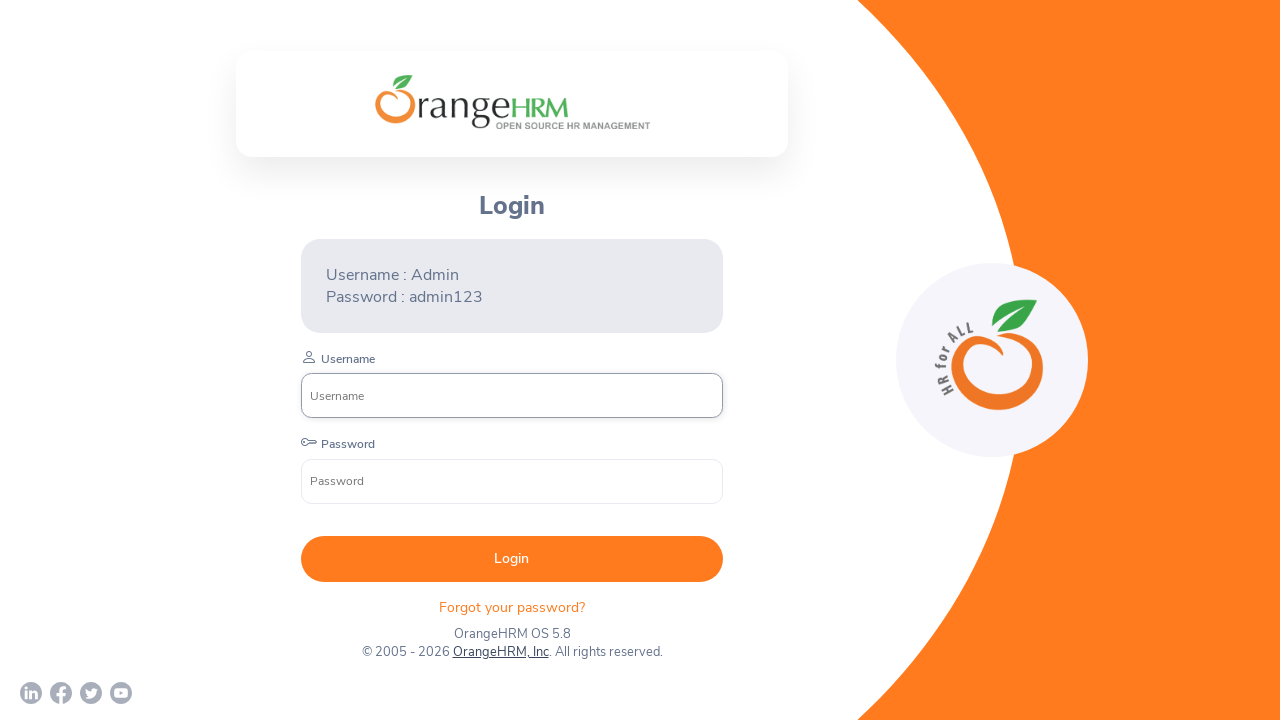

Waited for 'Forgot your password?' link to load on OrangeHRM login page
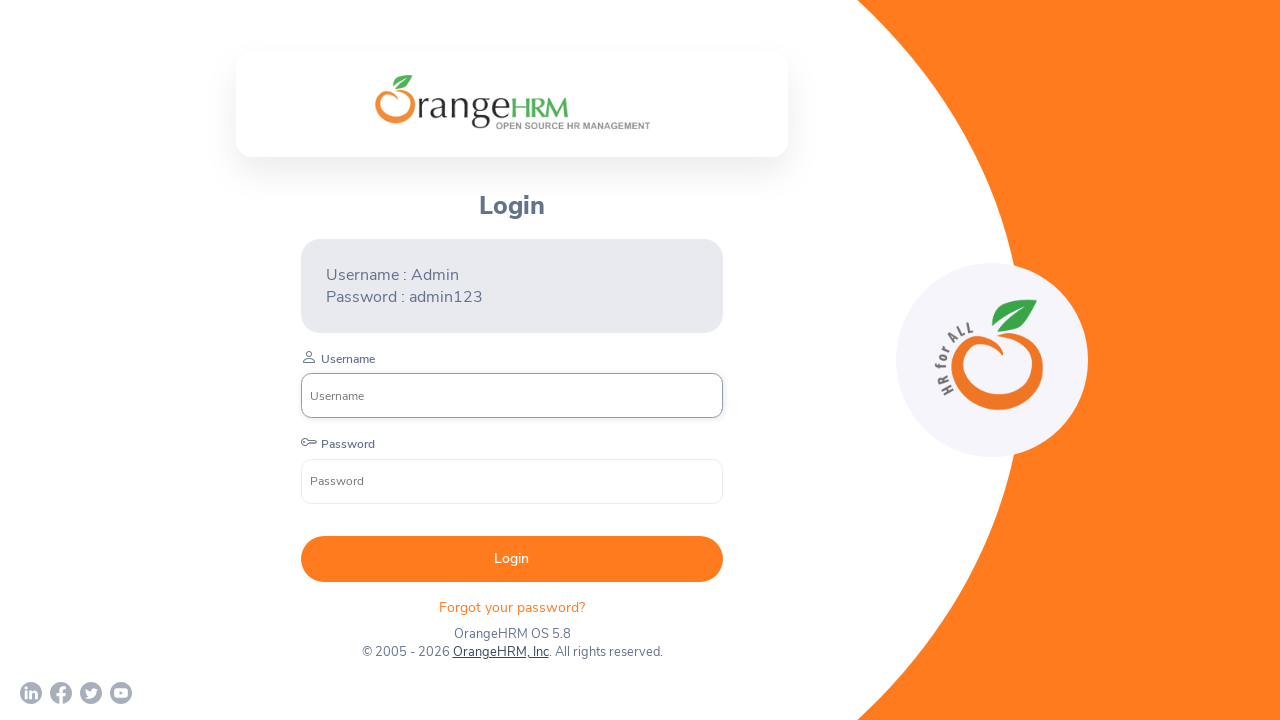

Clicked on 'Forgot your password?' link to navigate to password reset flow at (512, 607) on p.oxd-text.oxd-text--p.orangehrm-login-forgot-header
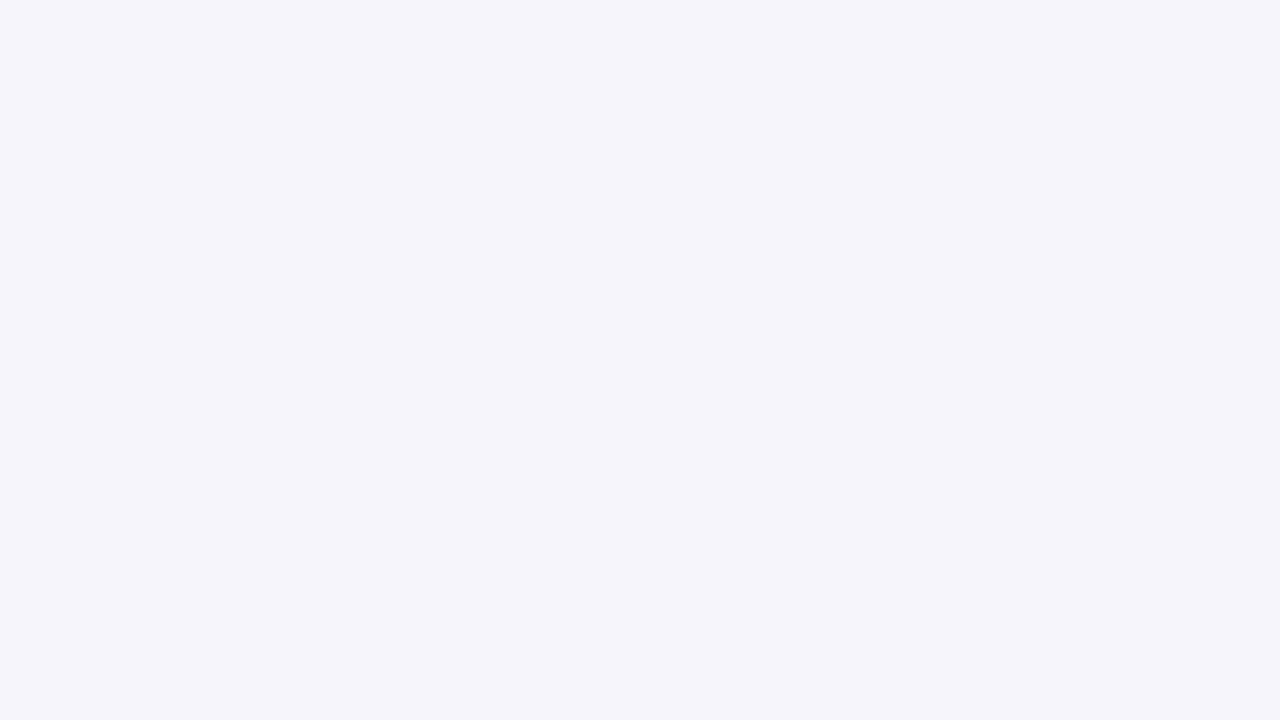

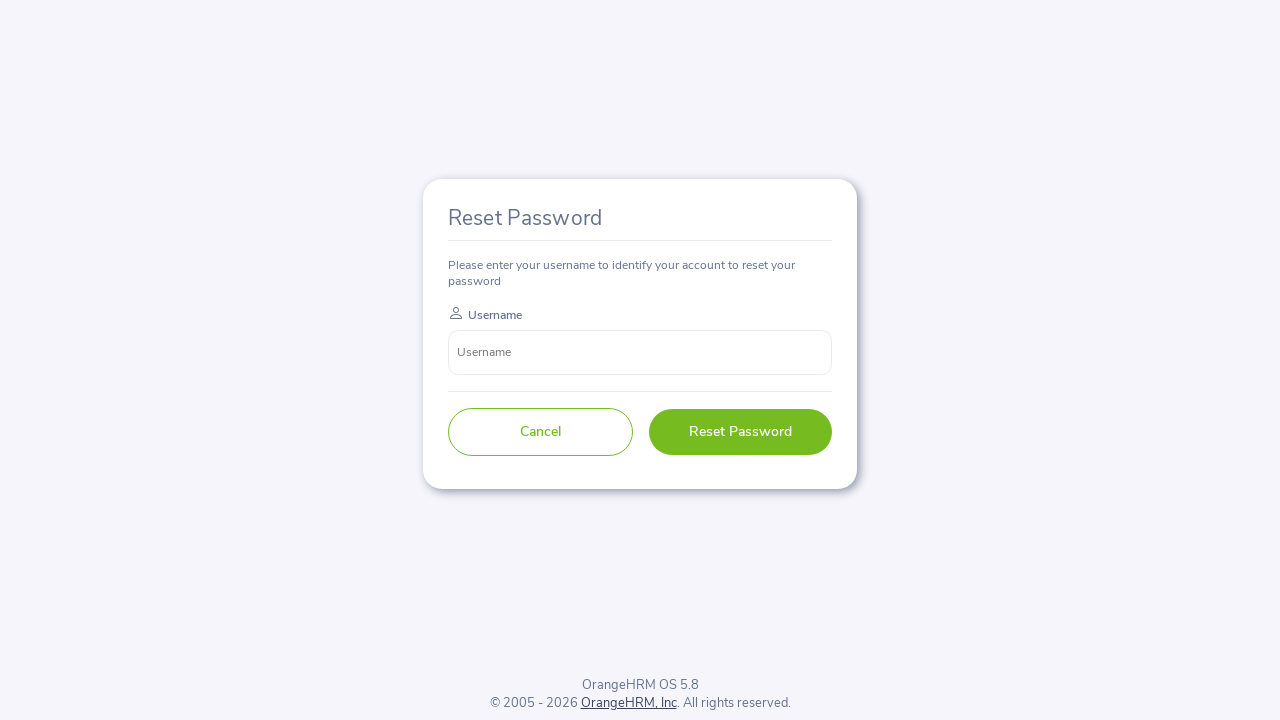